Reads two numbers from the page, calculates their sum, selects the result from a dropdown, and submits.

Starting URL: http://suninjuly.github.io/selects1.html

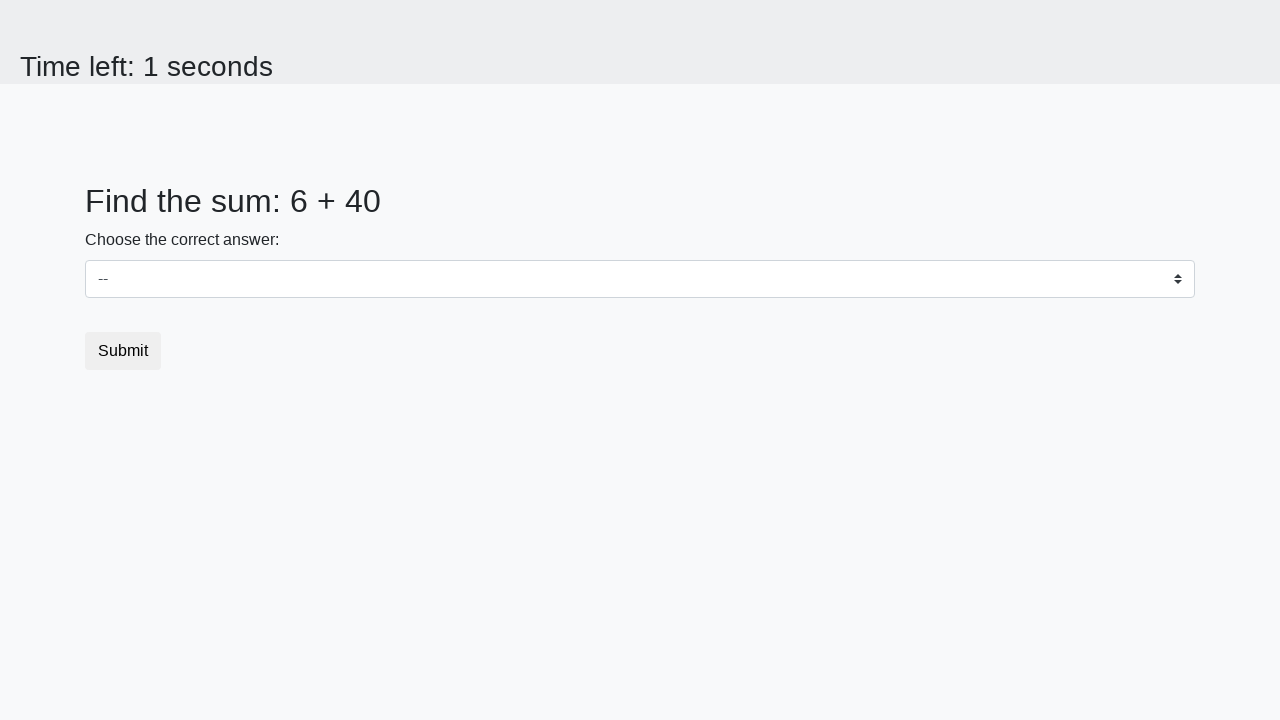

Read first number from #num1 element
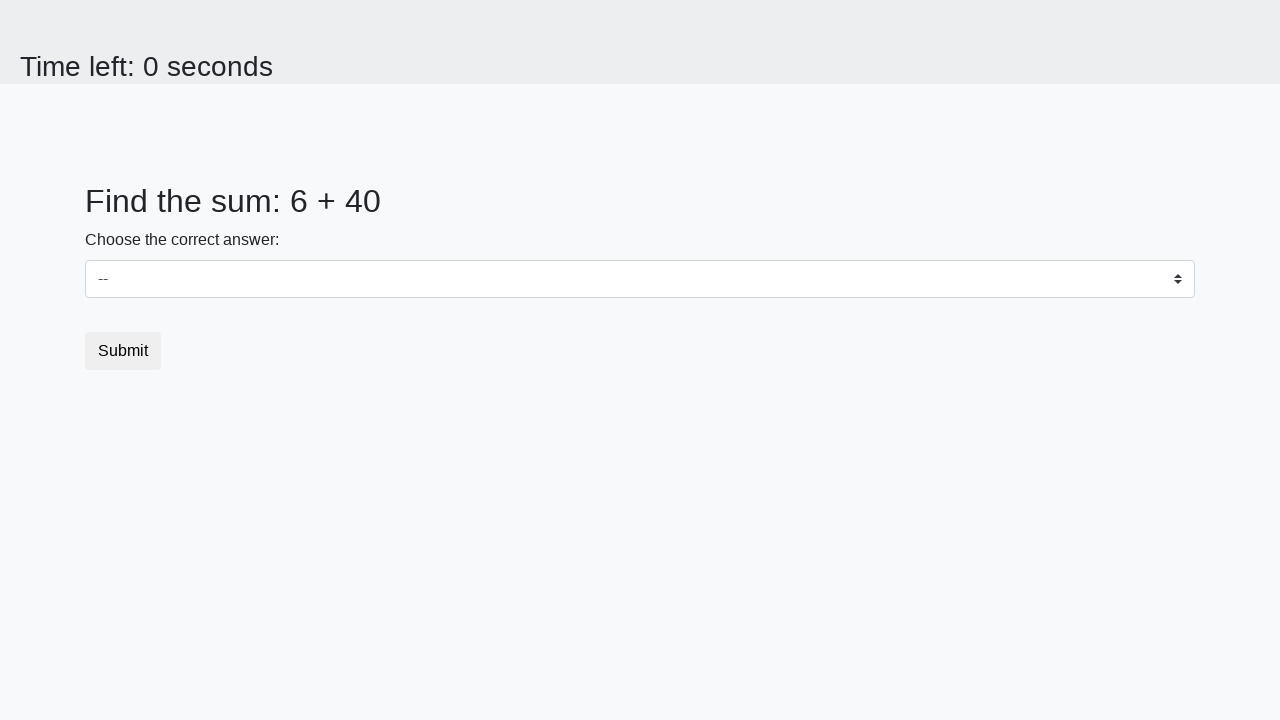

Read second number from #num2 element
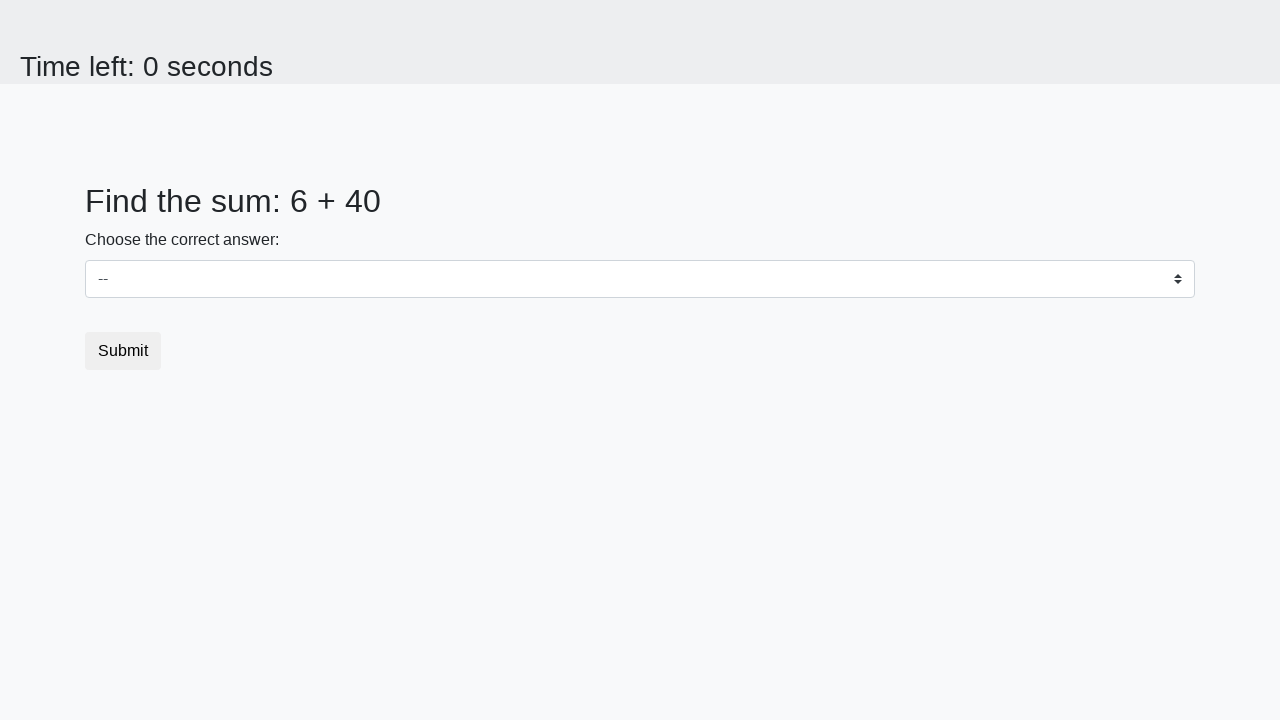

Calculated sum: 6 + 40 = 46
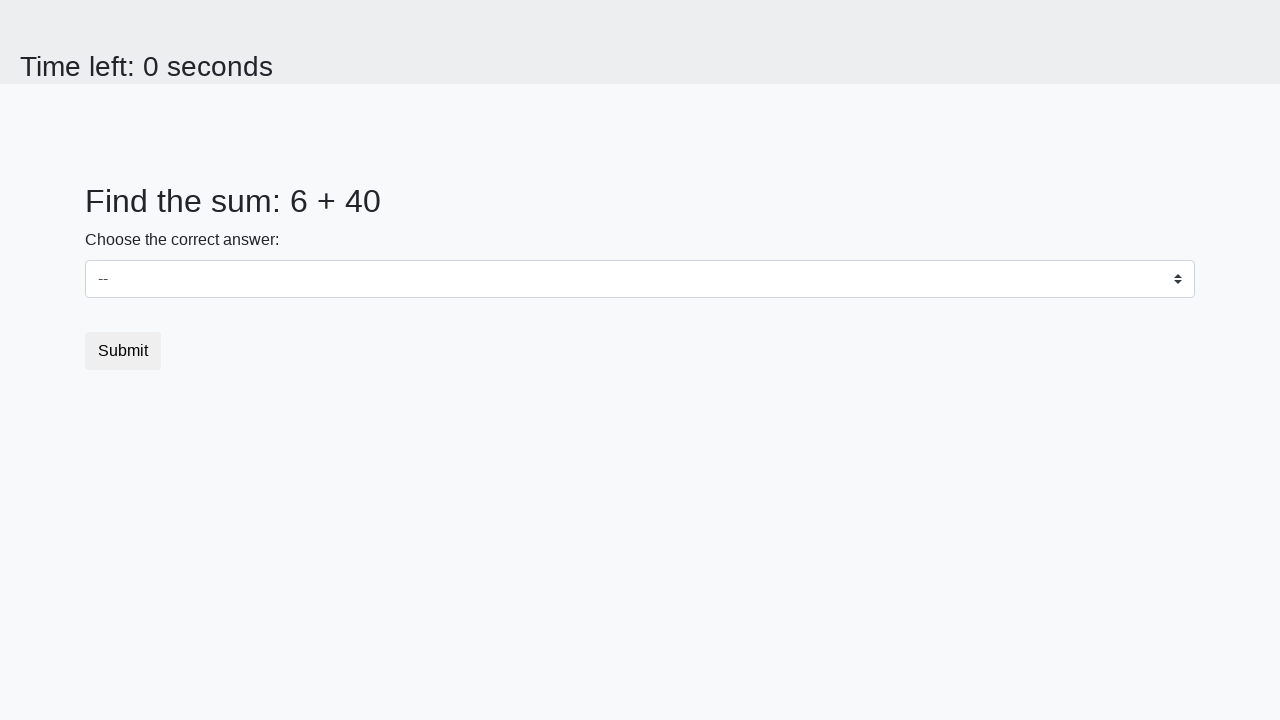

Selected value 46 from dropdown on select
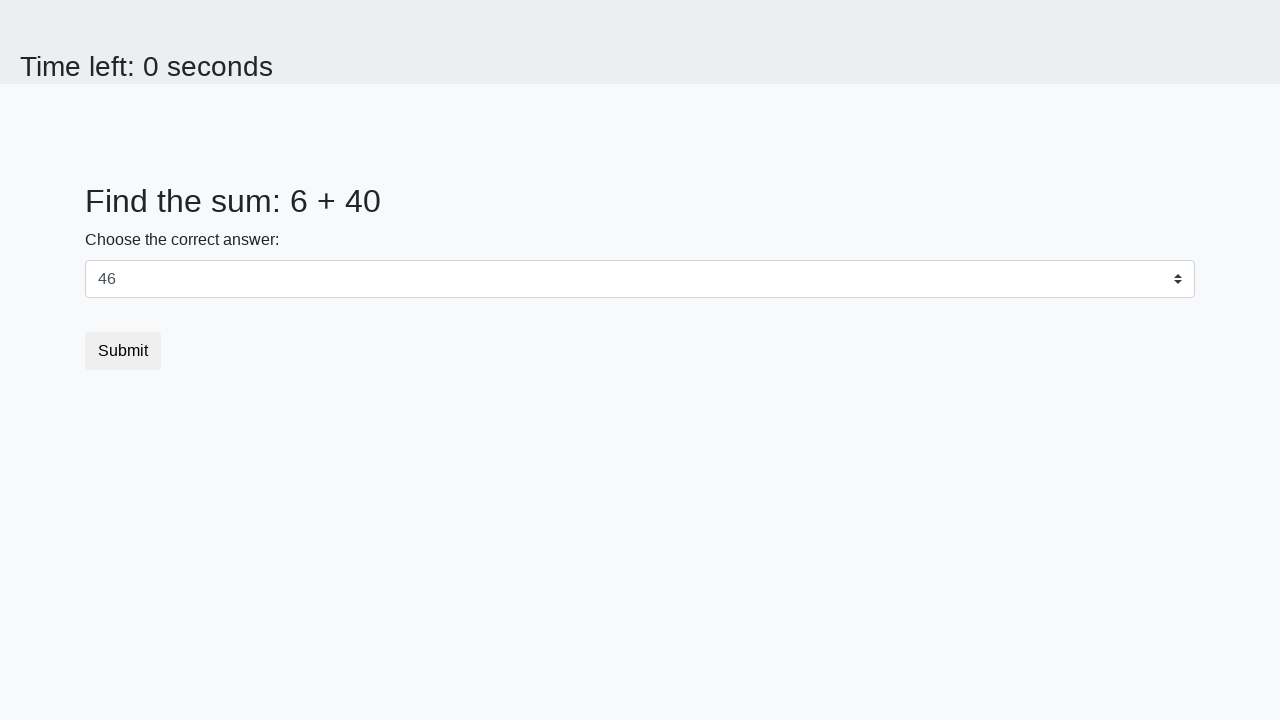

Clicked submit button to submit form at (123, 351) on [type='submit']
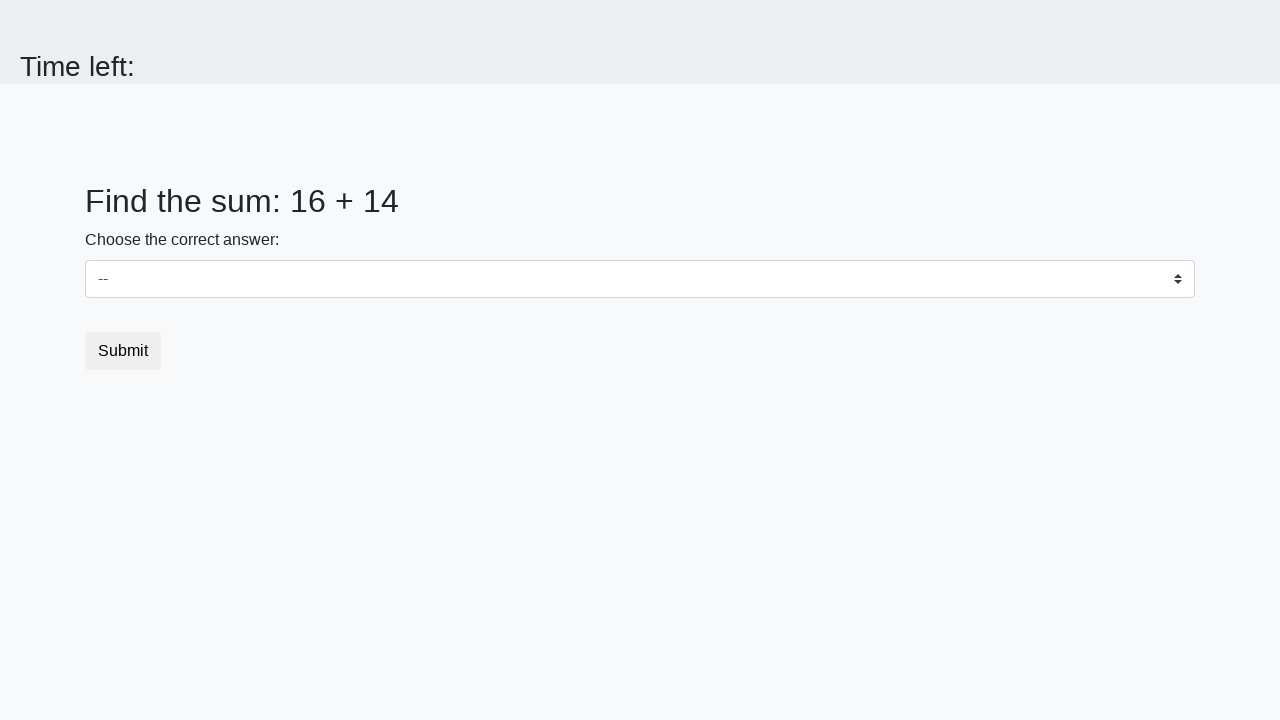

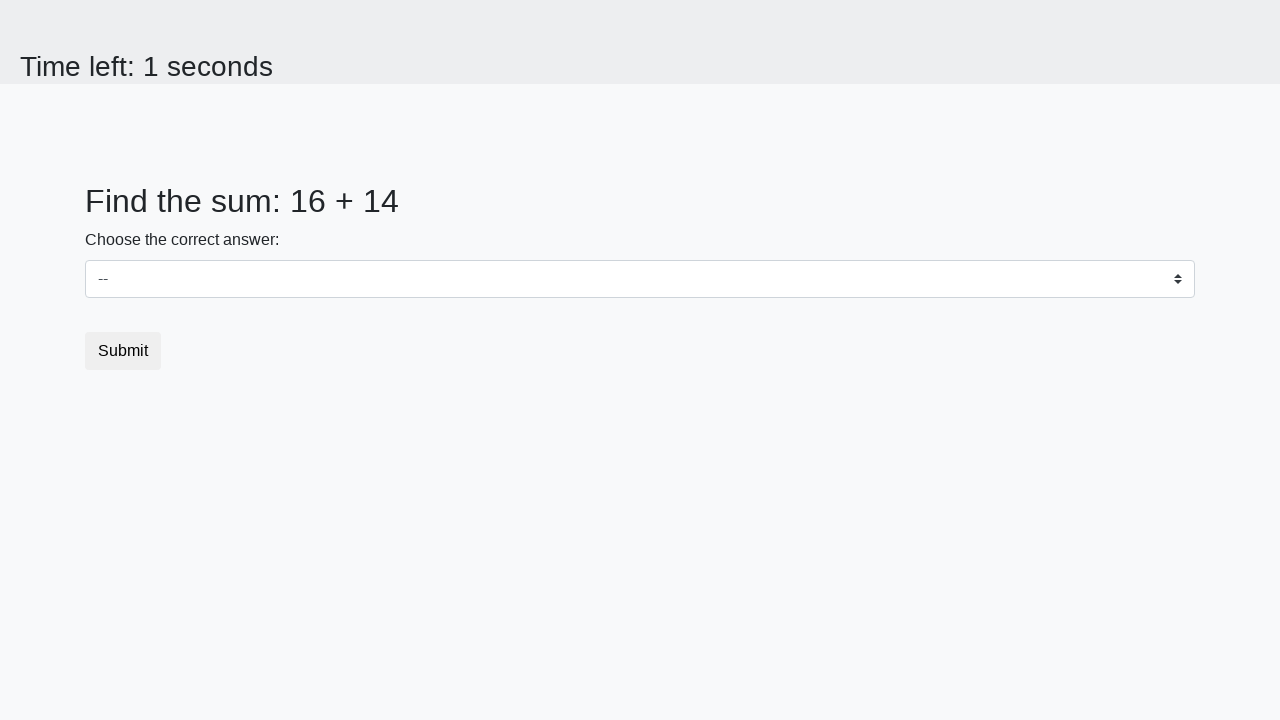